Navigates to mail.com homepage and clicks the sign up button to initiate the registration flow

Starting URL: https://www.mail.com

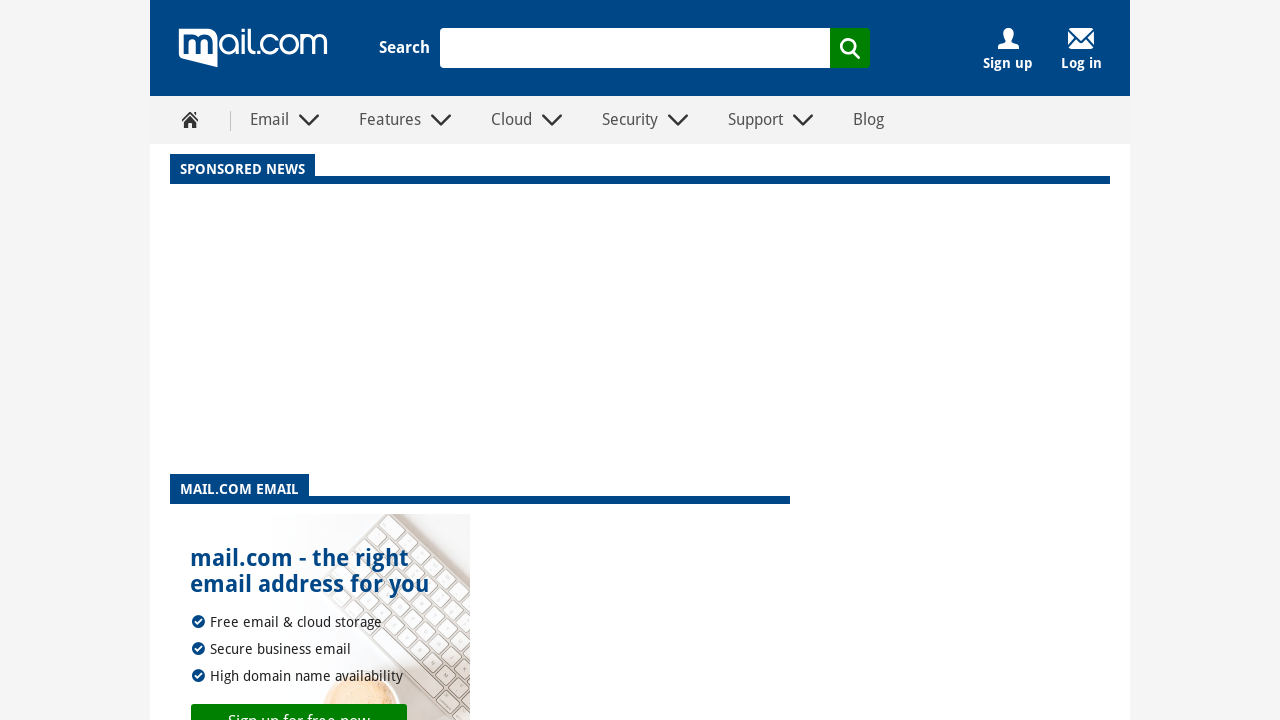

Navigated to mail.com homepage
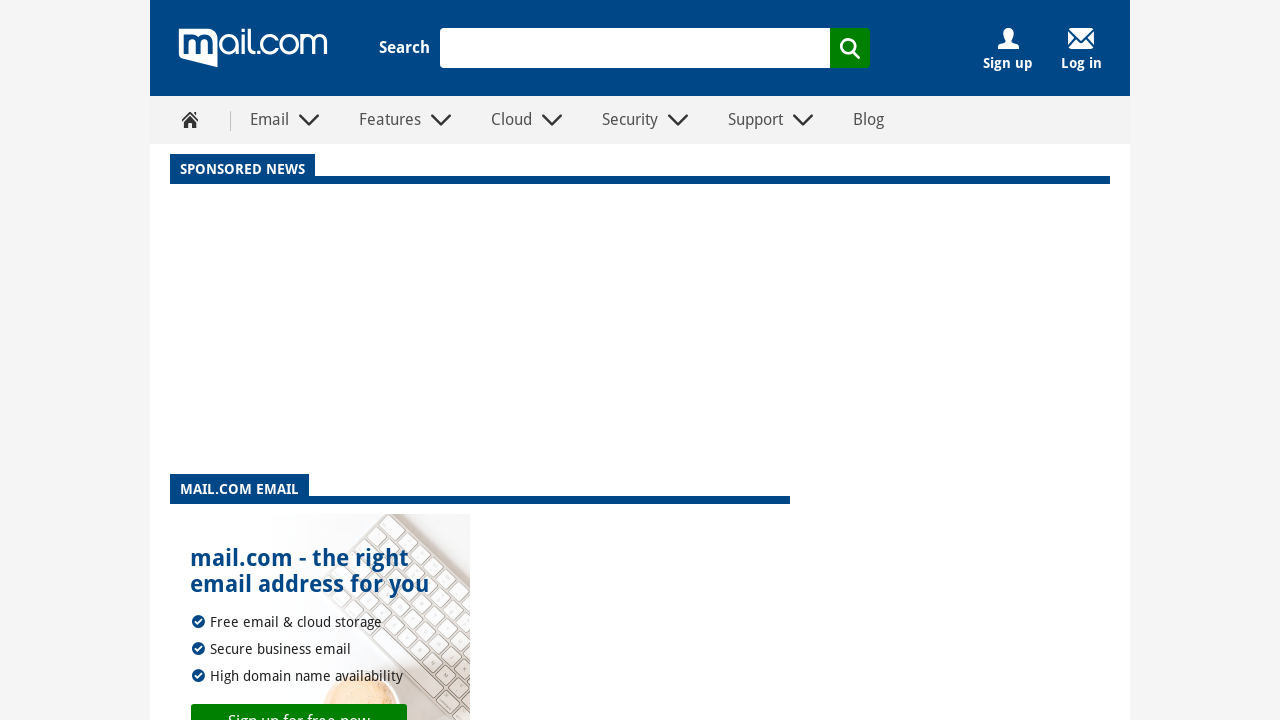

Clicked the sign up button to initiate registration flow at (1008, 38) on #signup-button
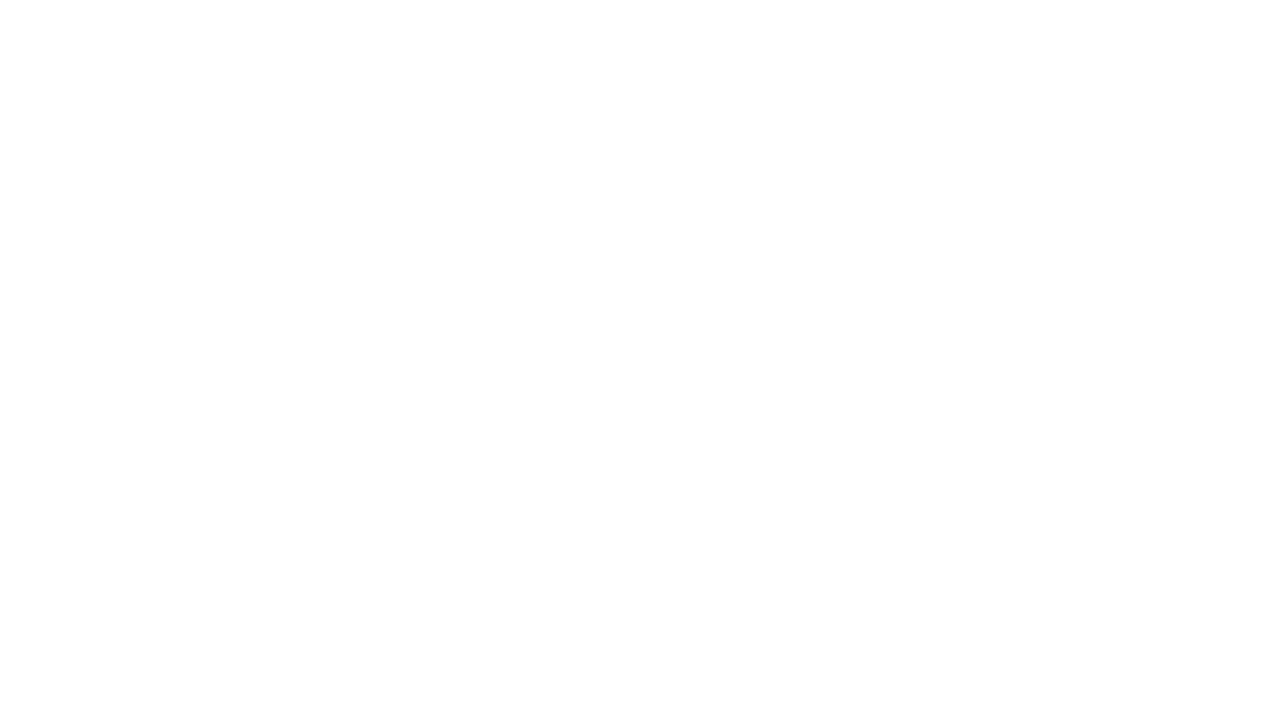

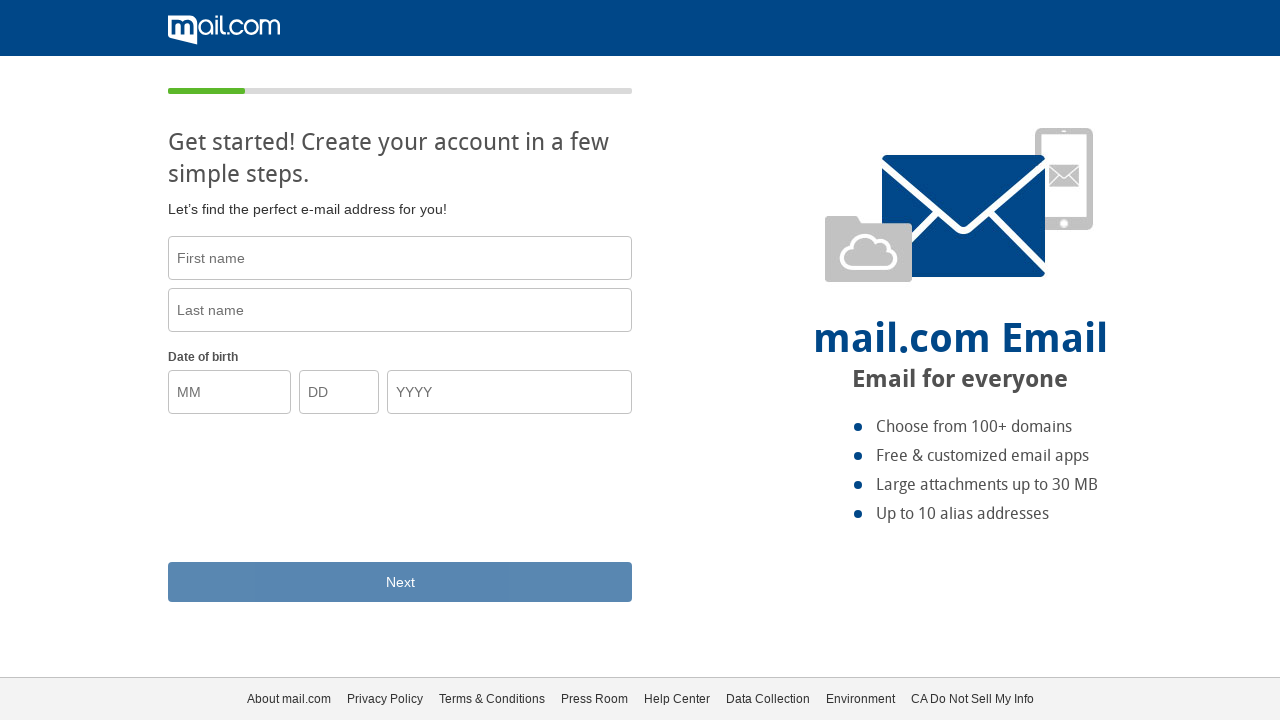